Tests various form fields including text input, password, textarea, and dropdown selection, then navigates to index page and back

Starting URL: https://www.selenium.dev/selenium/web/web-form.html

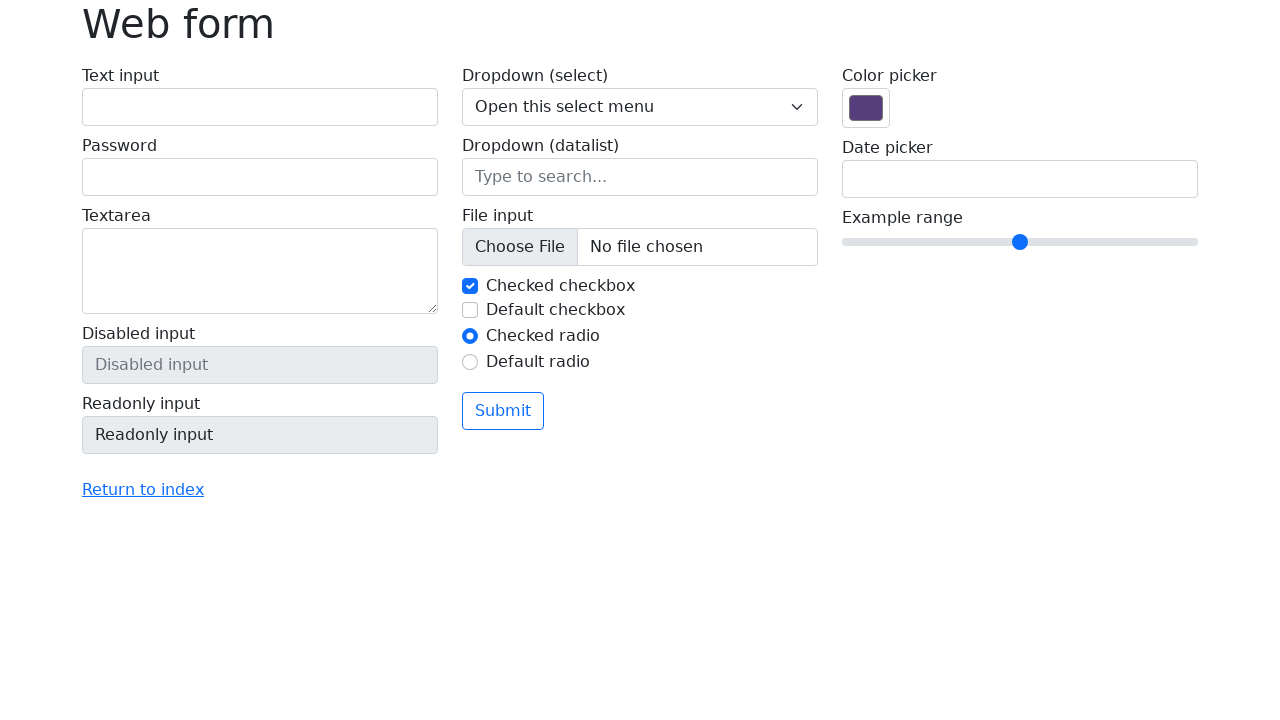

Filled text input field with 'test' on #my-text-id
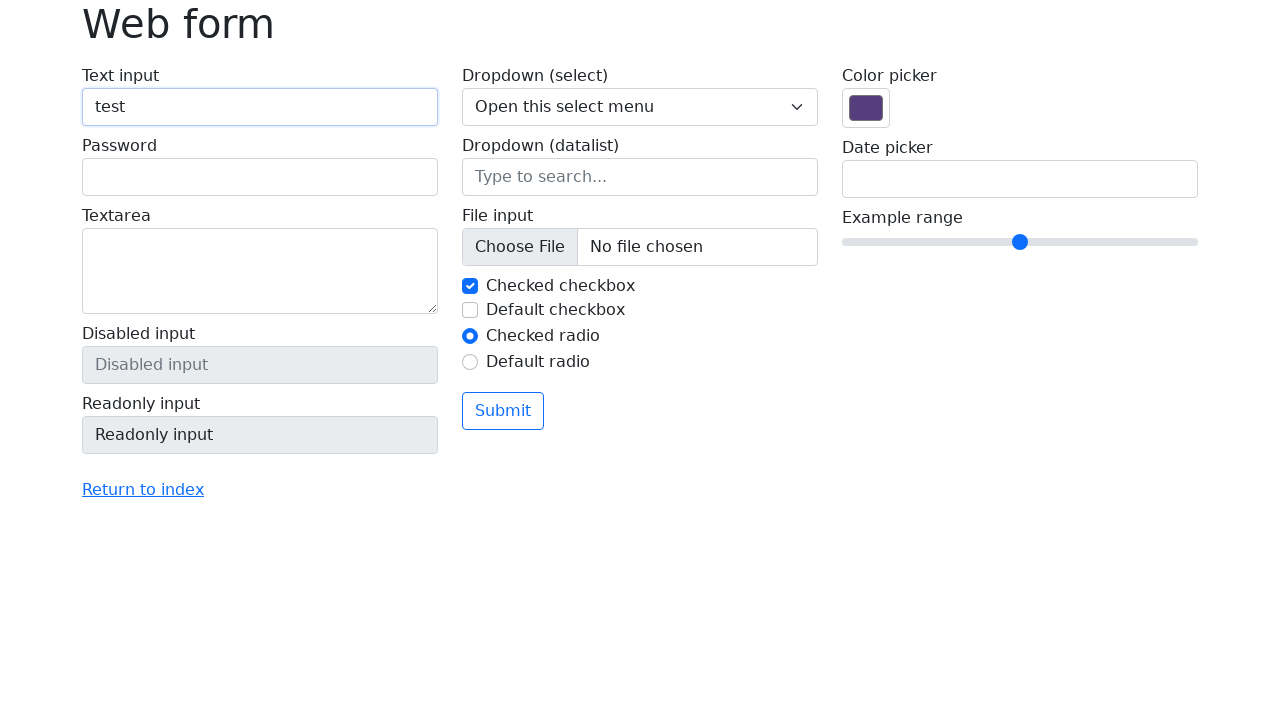

Filled password input field with '12345678' on label:nth-of-type(2) input
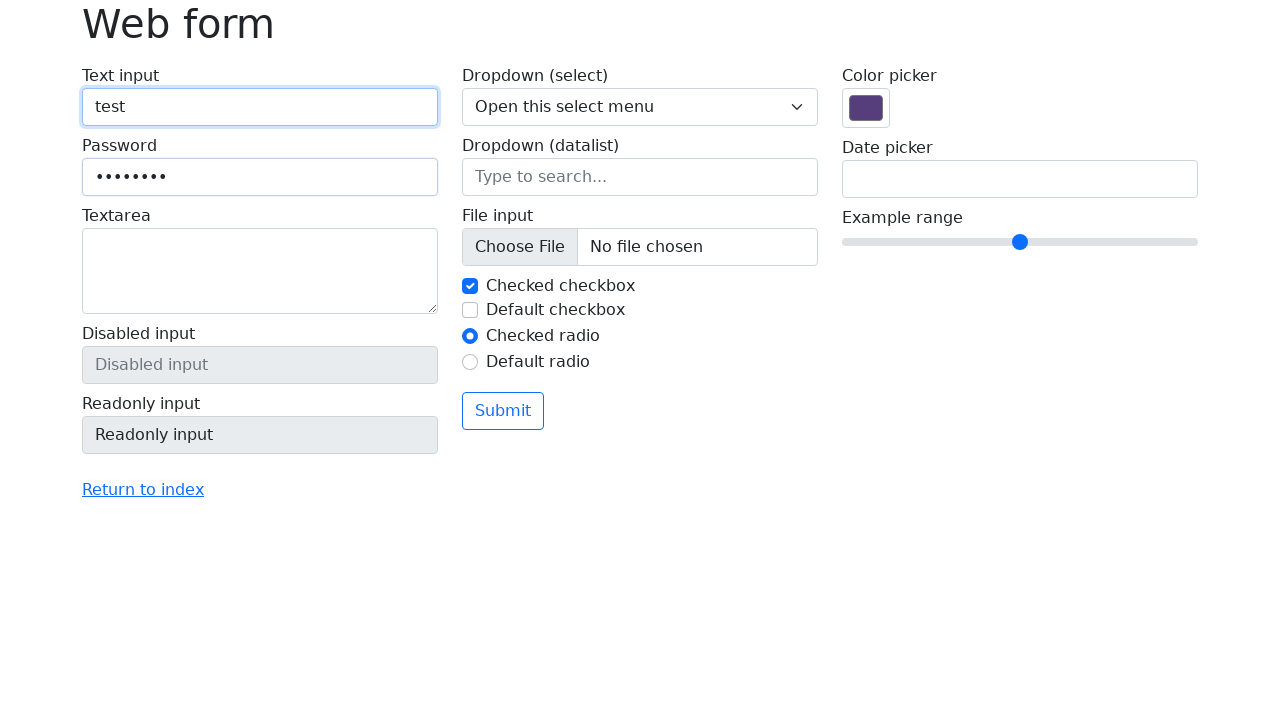

Filled textarea with 'This is a test text for text area' on textarea
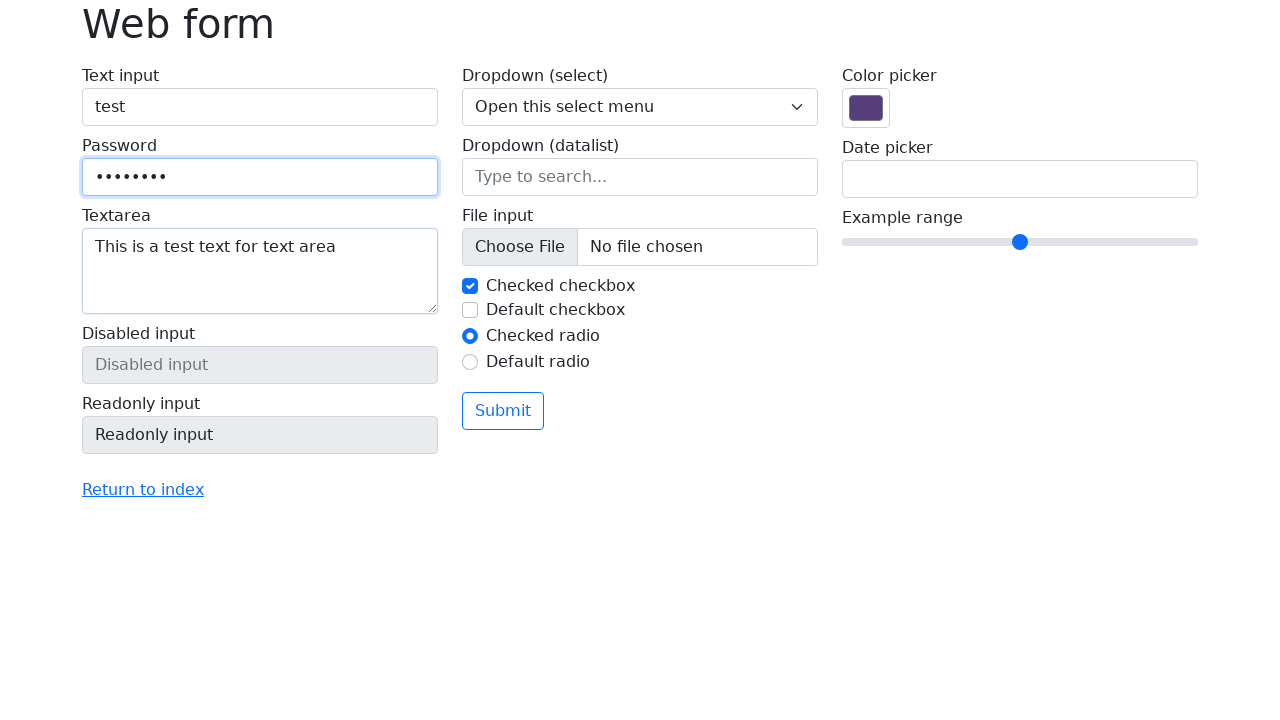

Clicked 'Return to index' link at (143, 490) on text=Return to index
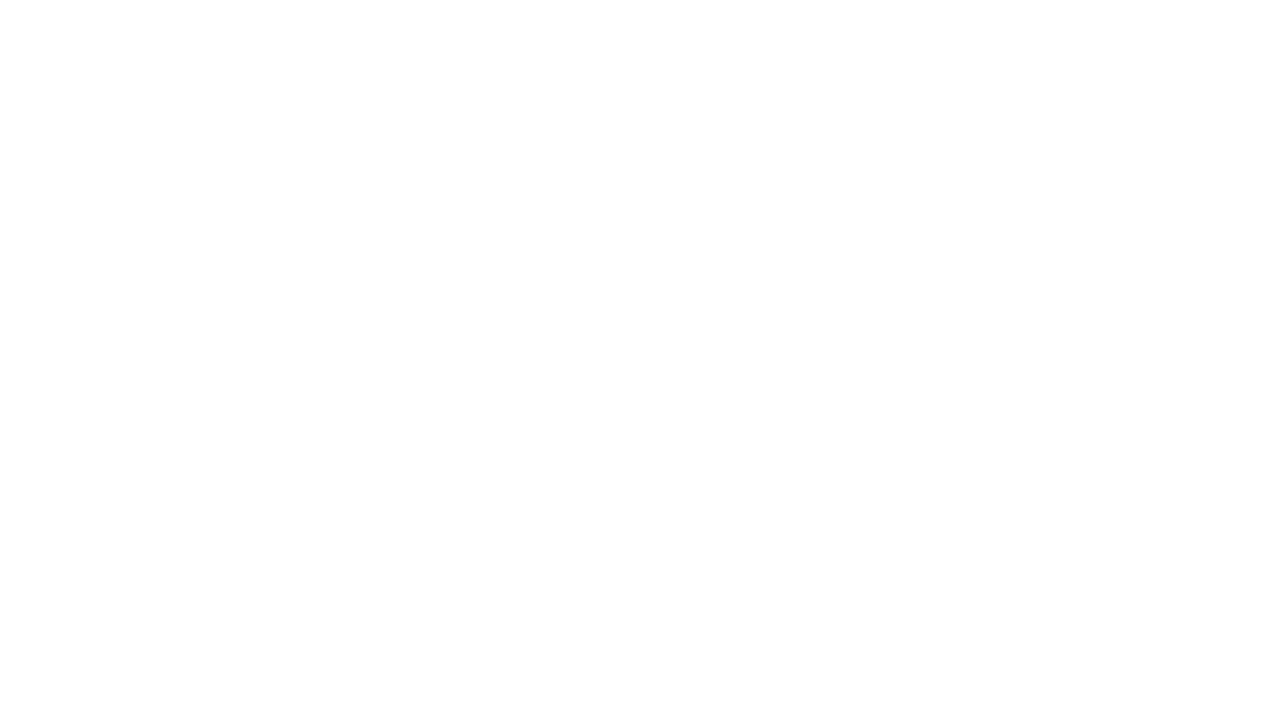

Waited for navigation to index page
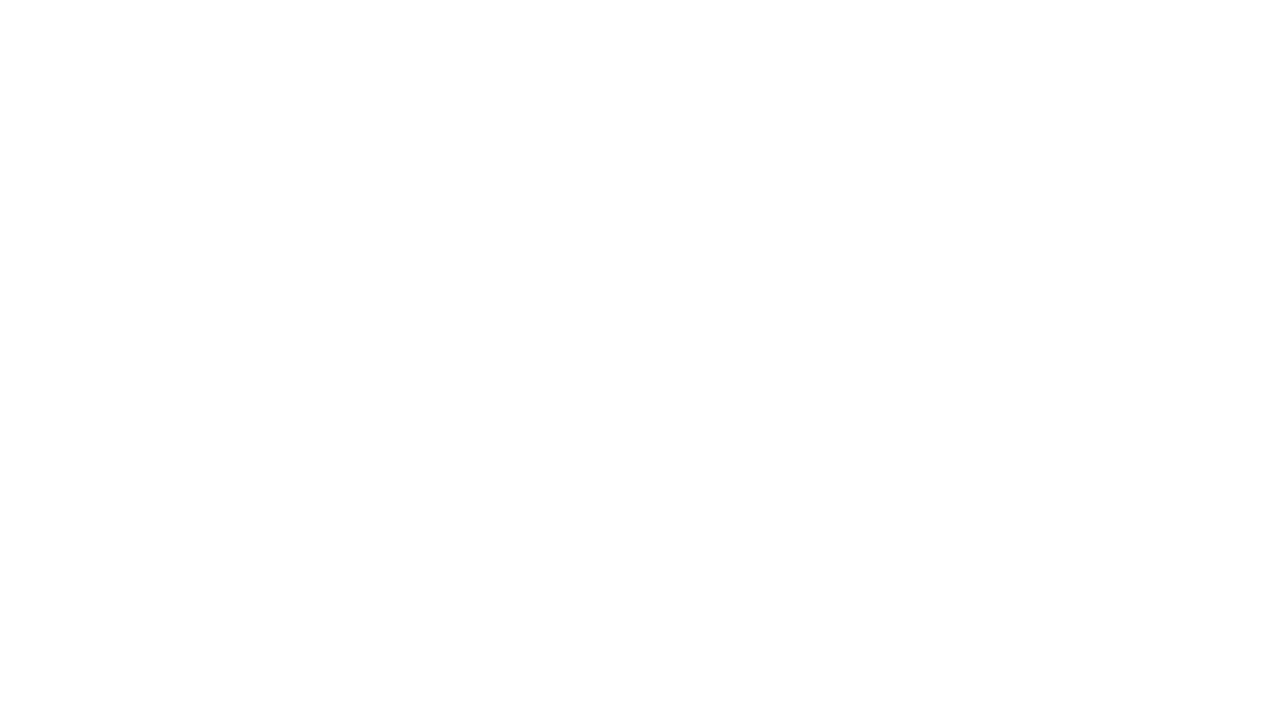

Navigated back to web form page
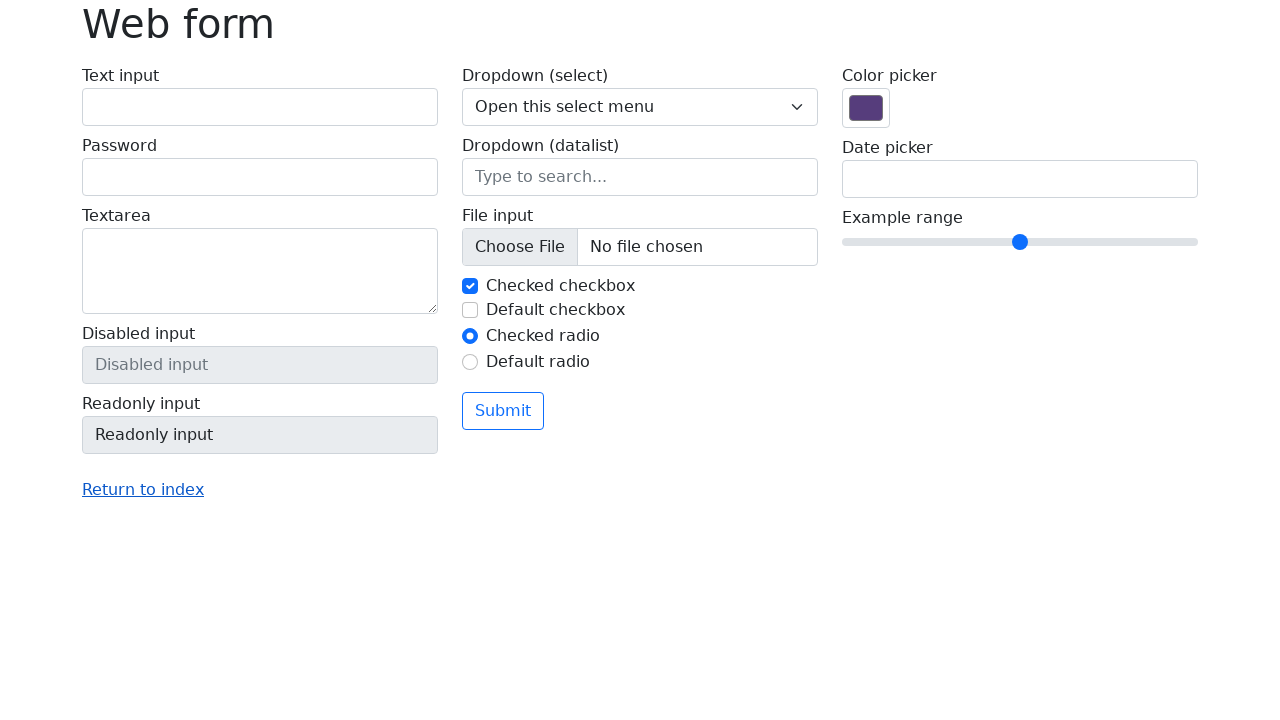

Selected option '1' from dropdown on select[name='my-select']
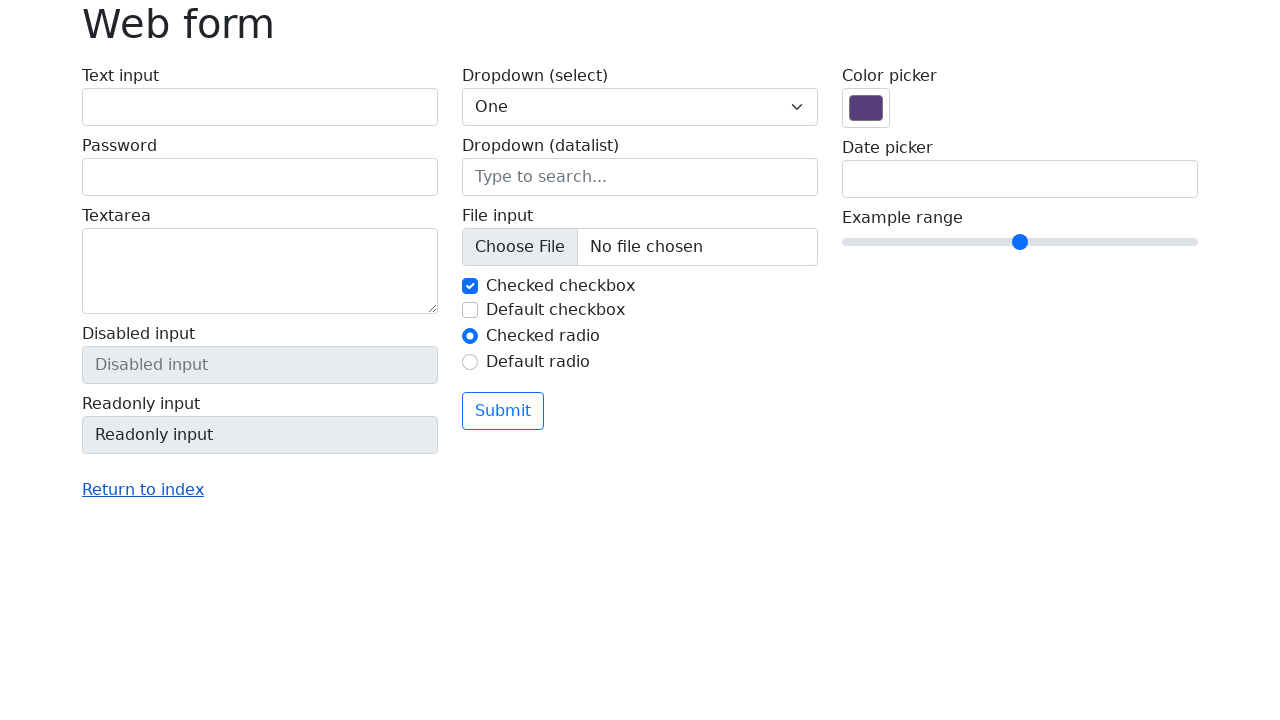

Selected option '2' from dropdown on select[name='my-select']
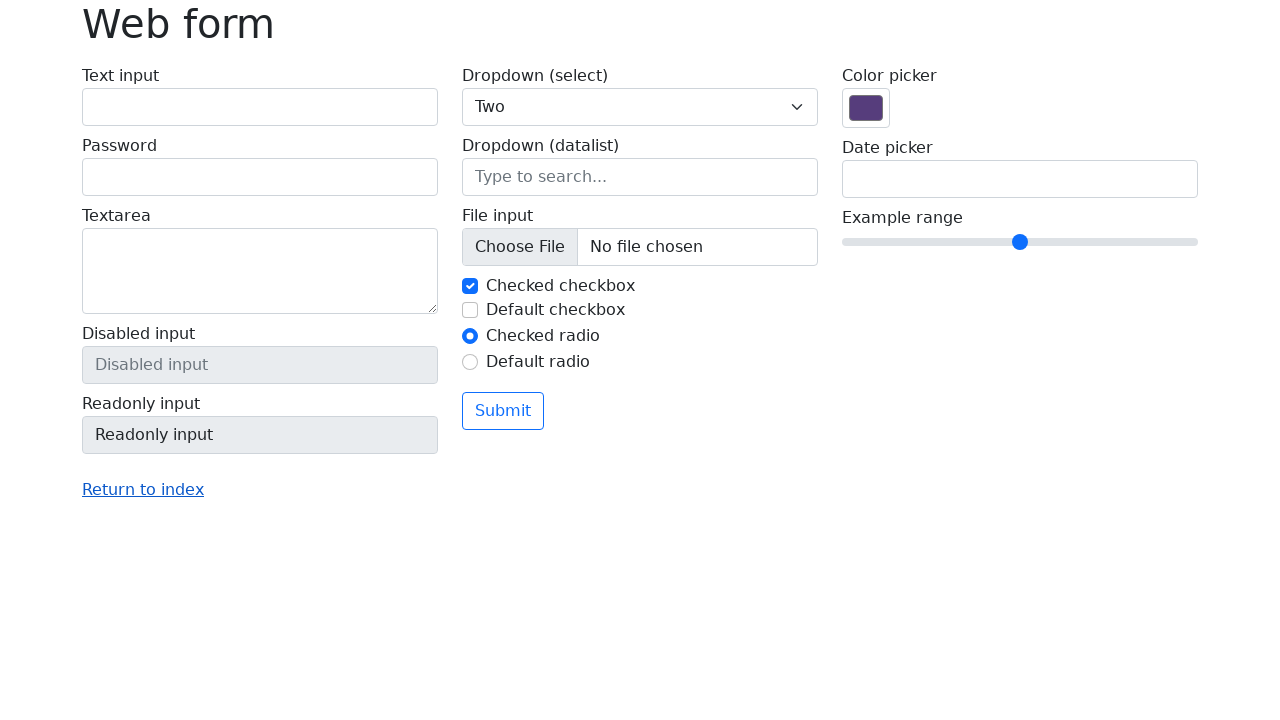

Selected option '3' from dropdown on select[name='my-select']
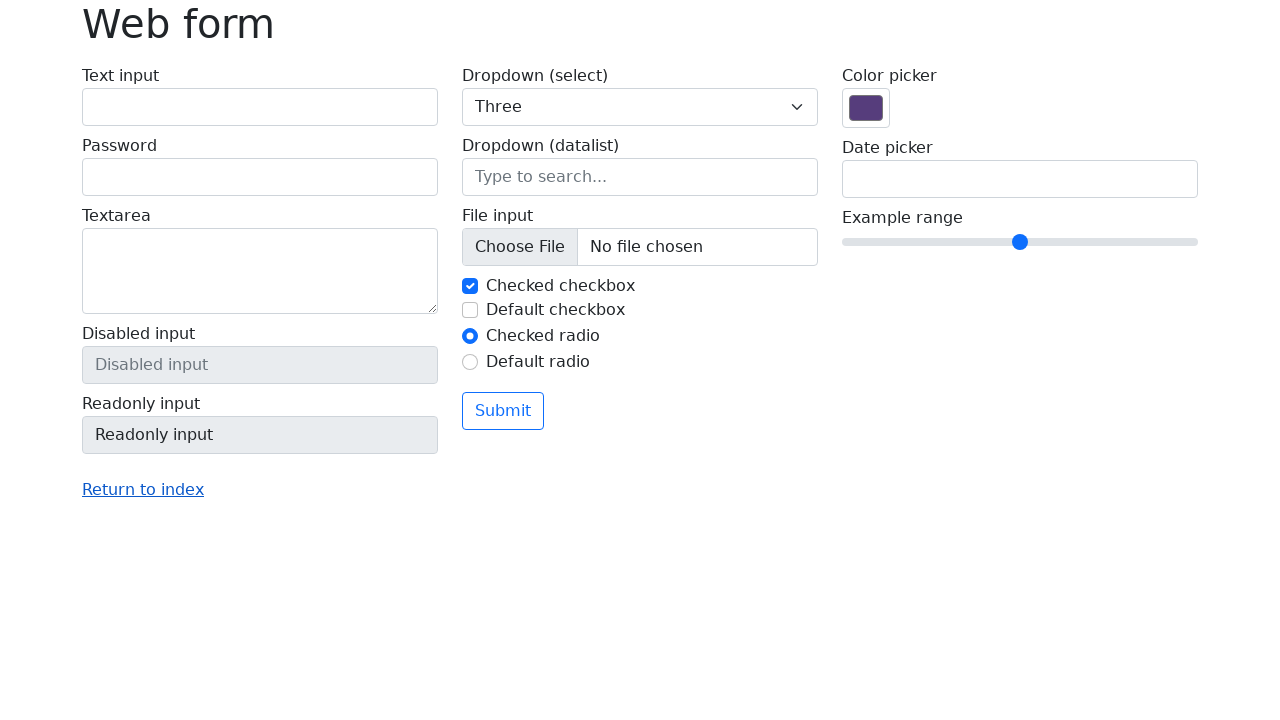

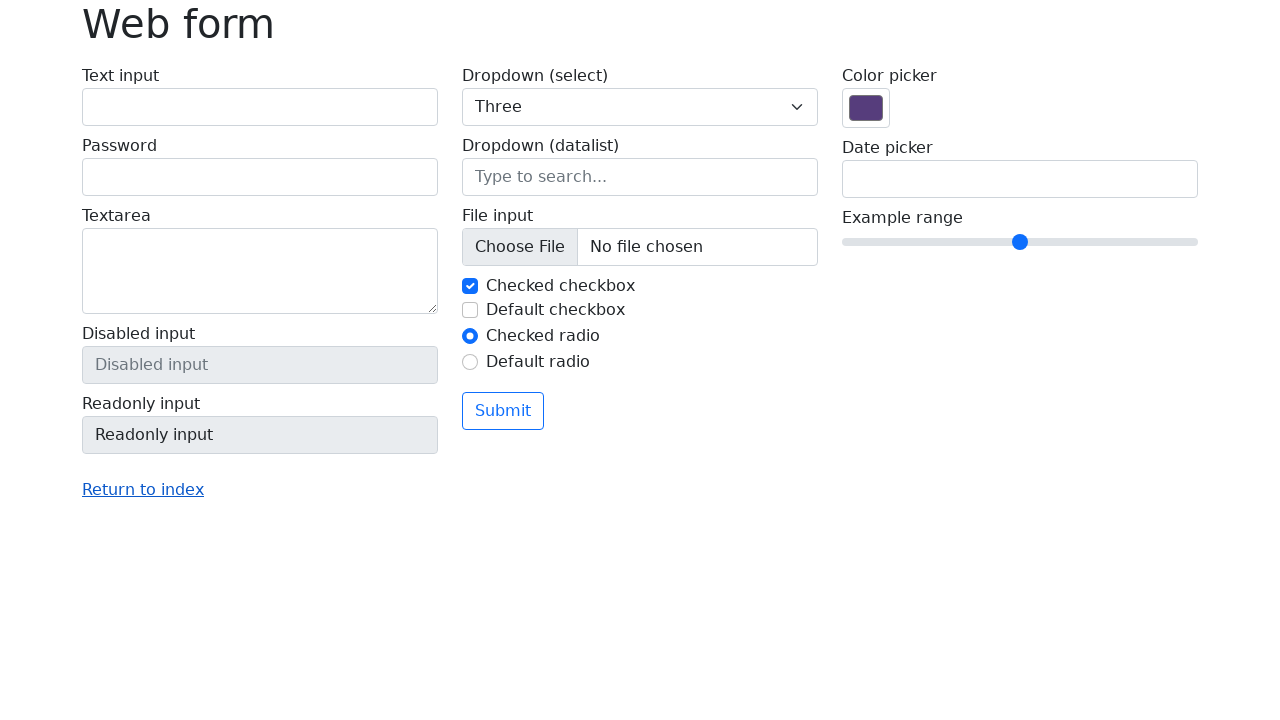